Tests date picker manipulation on 12306.cn by removing readonly attribute and setting a date value using JavaScript

Starting URL: https://www.12306.cn/index/

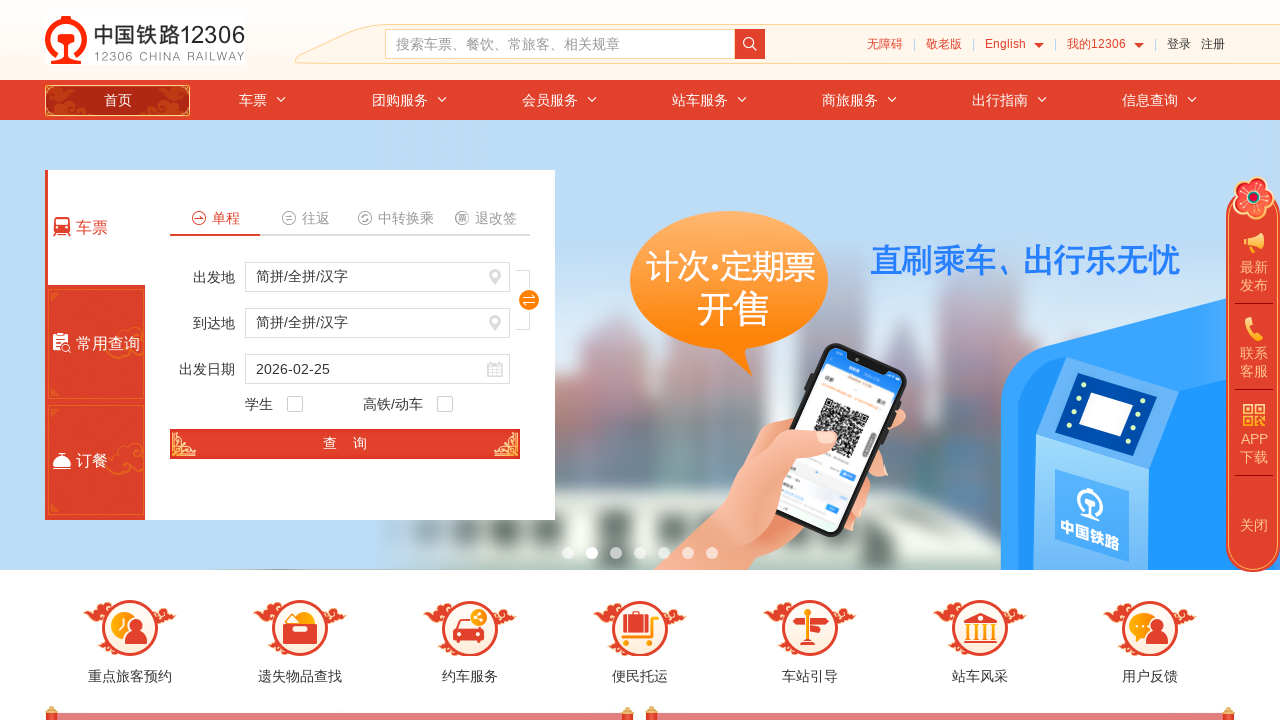

Removed readonly attribute from train_date input field
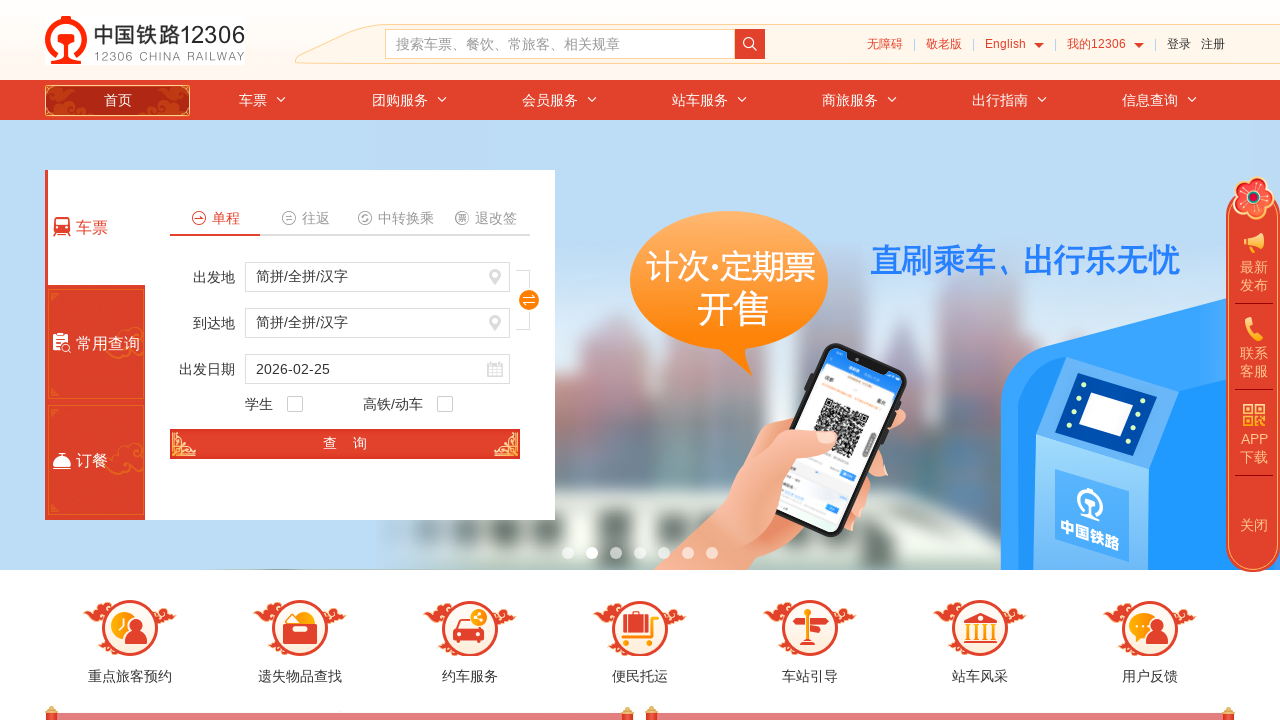

Set train_date value to 2021-6-30 using JavaScript
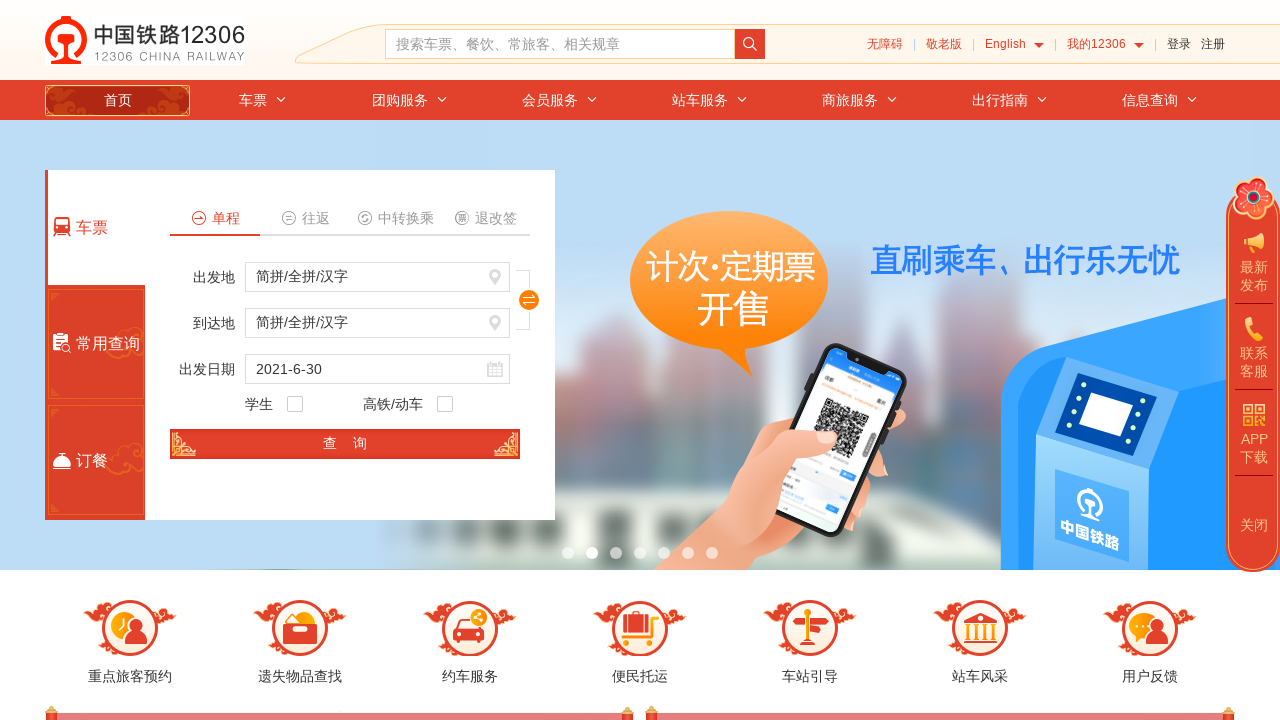

Retrieved and verified date value: 2021-6-30
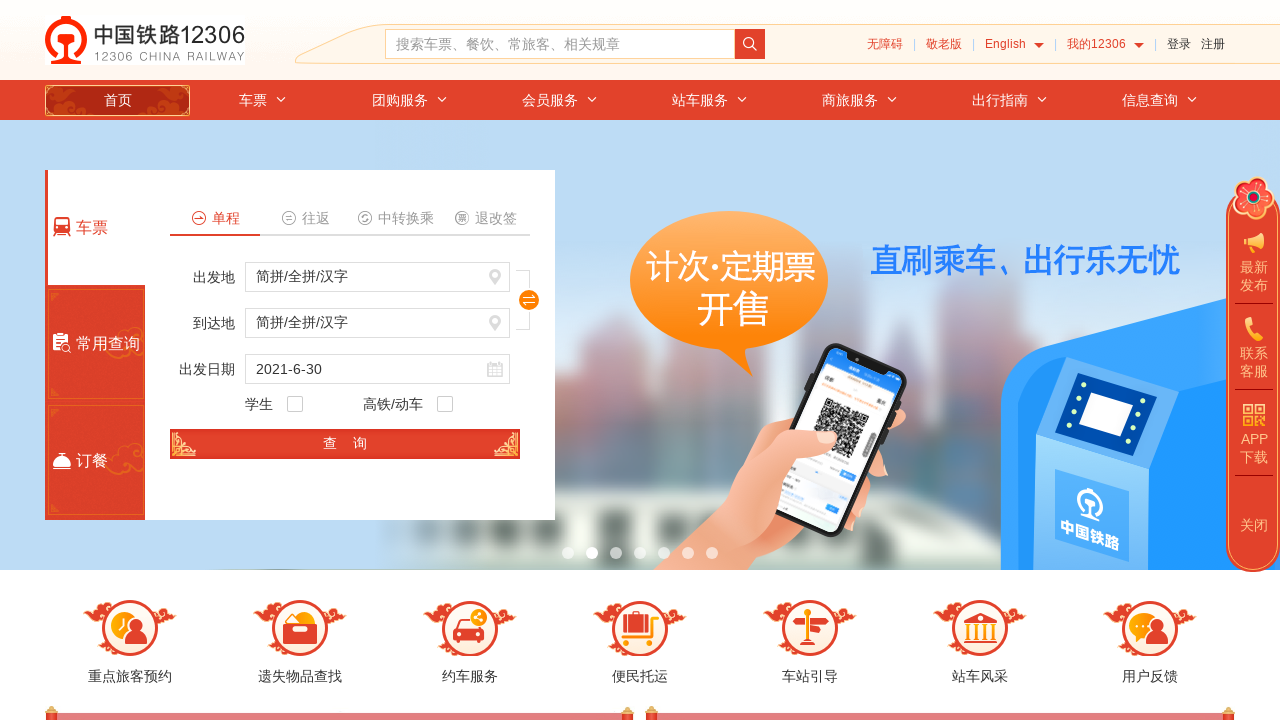

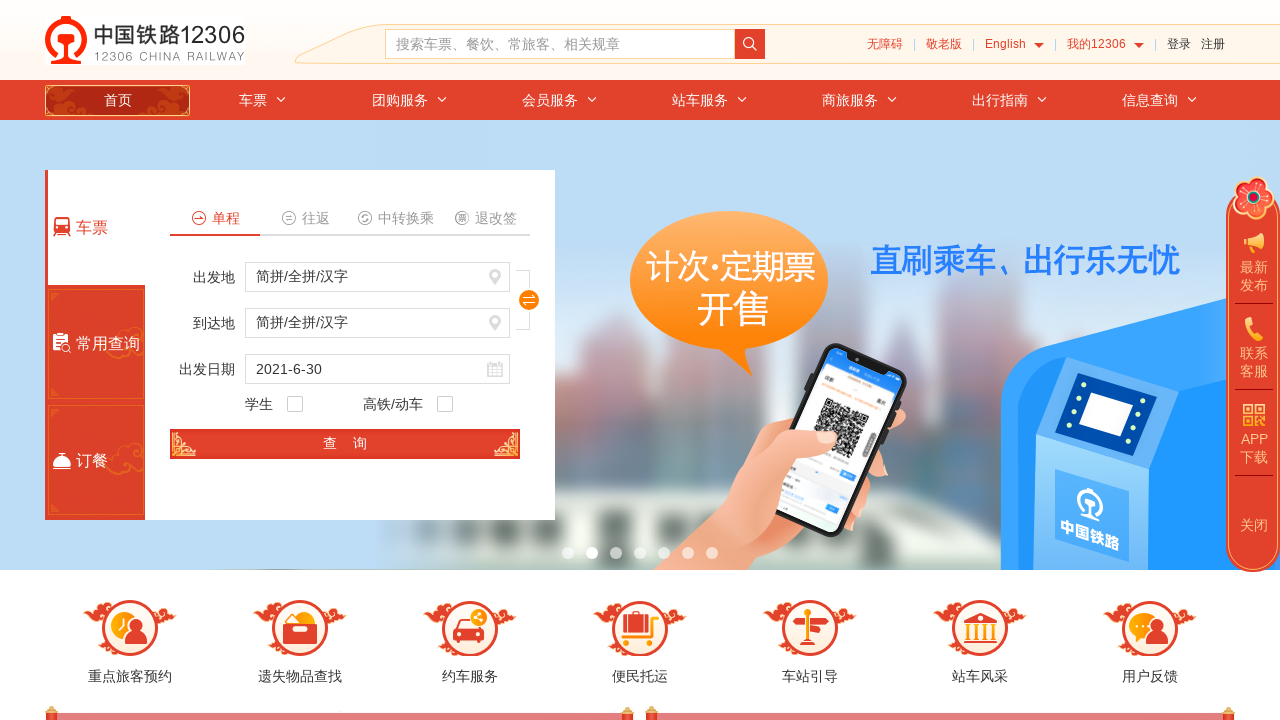